Tests opening multiple links in new windows/tabs by finding links in the footer section's first column and opening each one using keyboard shortcuts, then iterating through all opened windows to verify they loaded correctly

Starting URL: http://www.qaclickacademy.com/practice.php

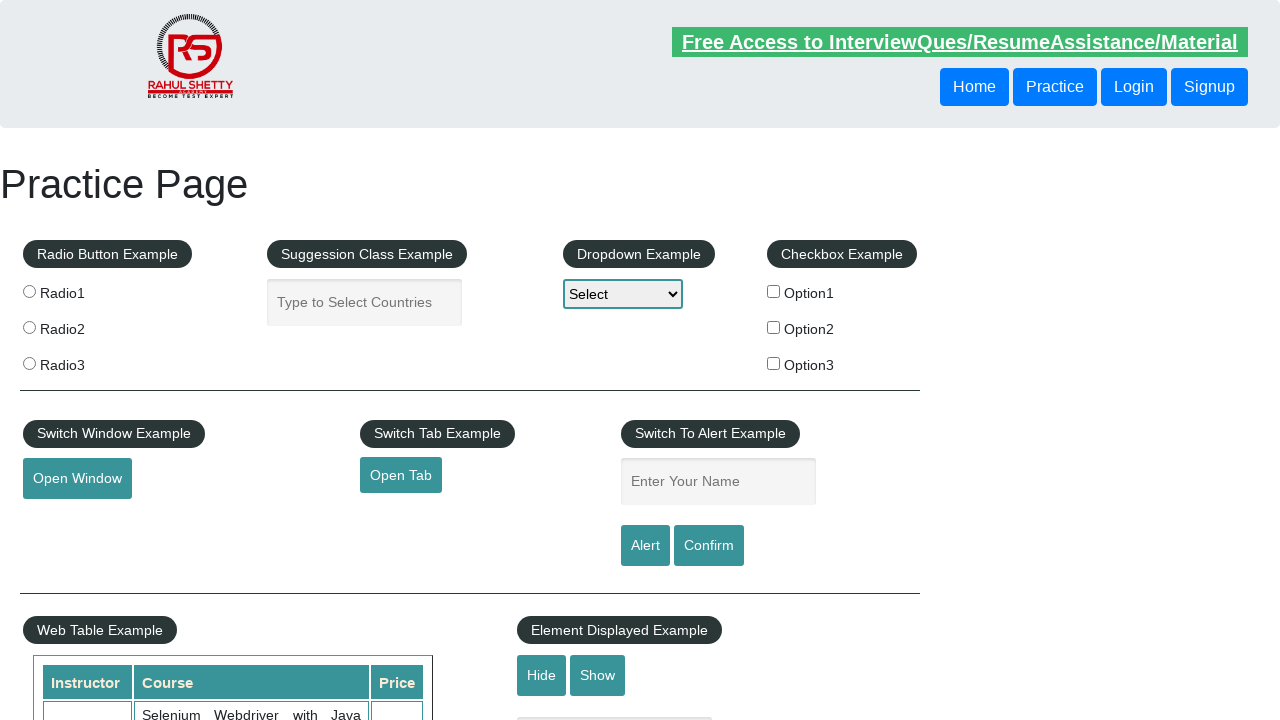

Retrieved all links on the page
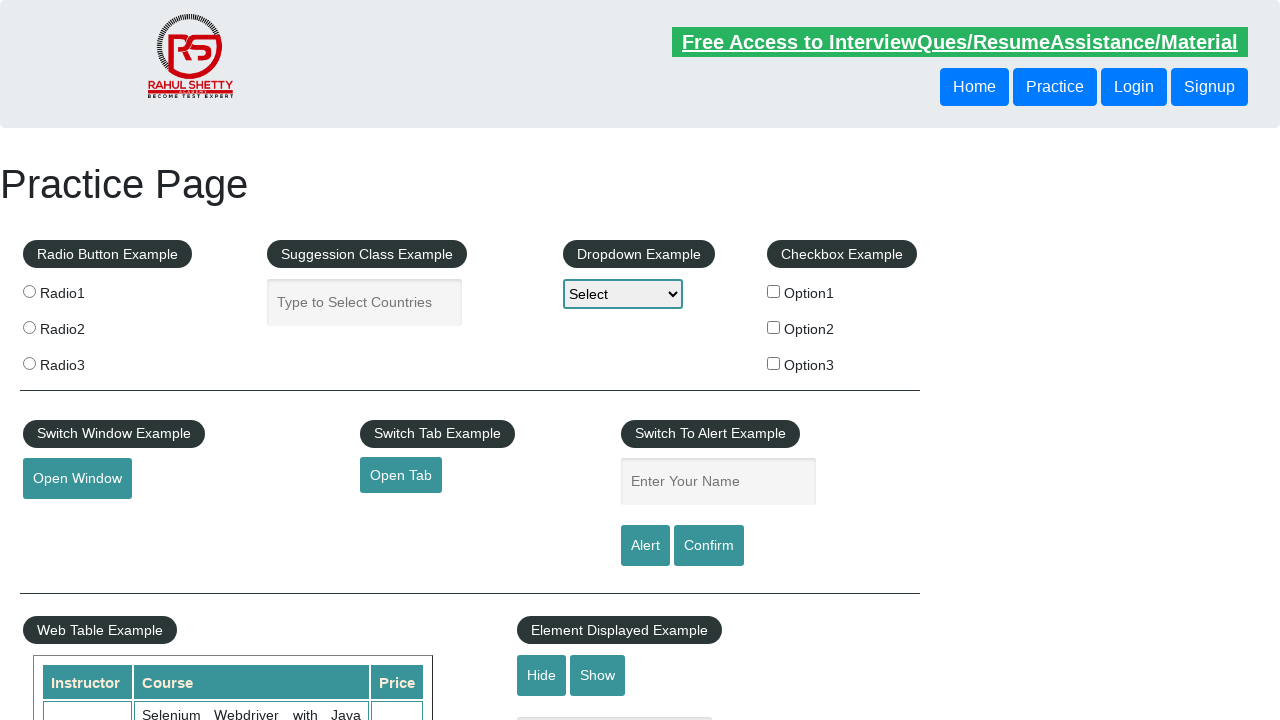

Located footer section with id gf-BIG
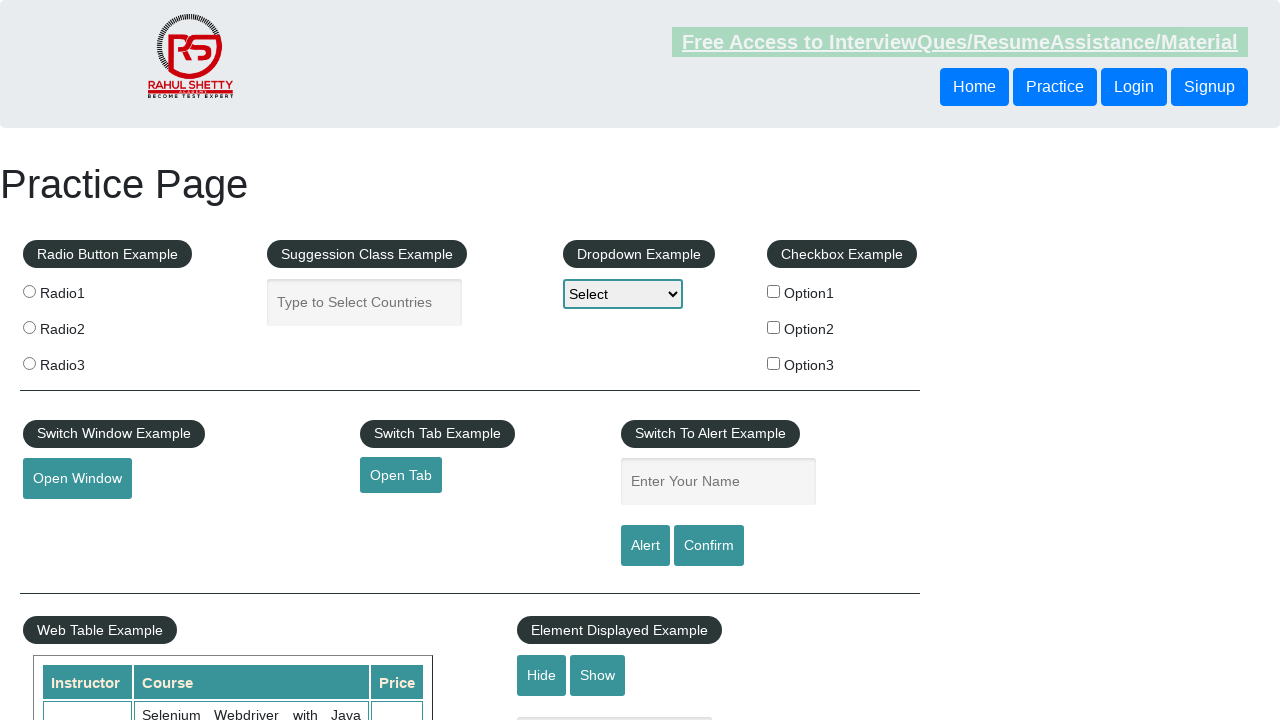

Retrieved 20 links in the footer section
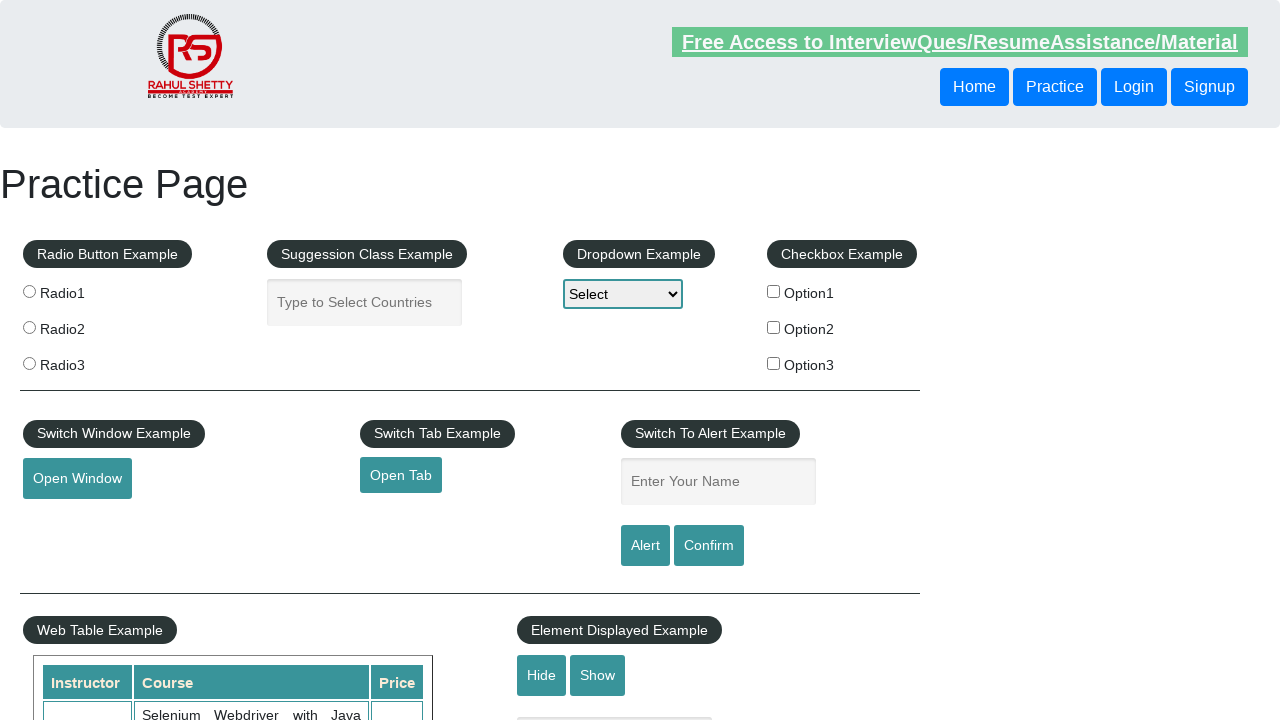

Located first column of footer table
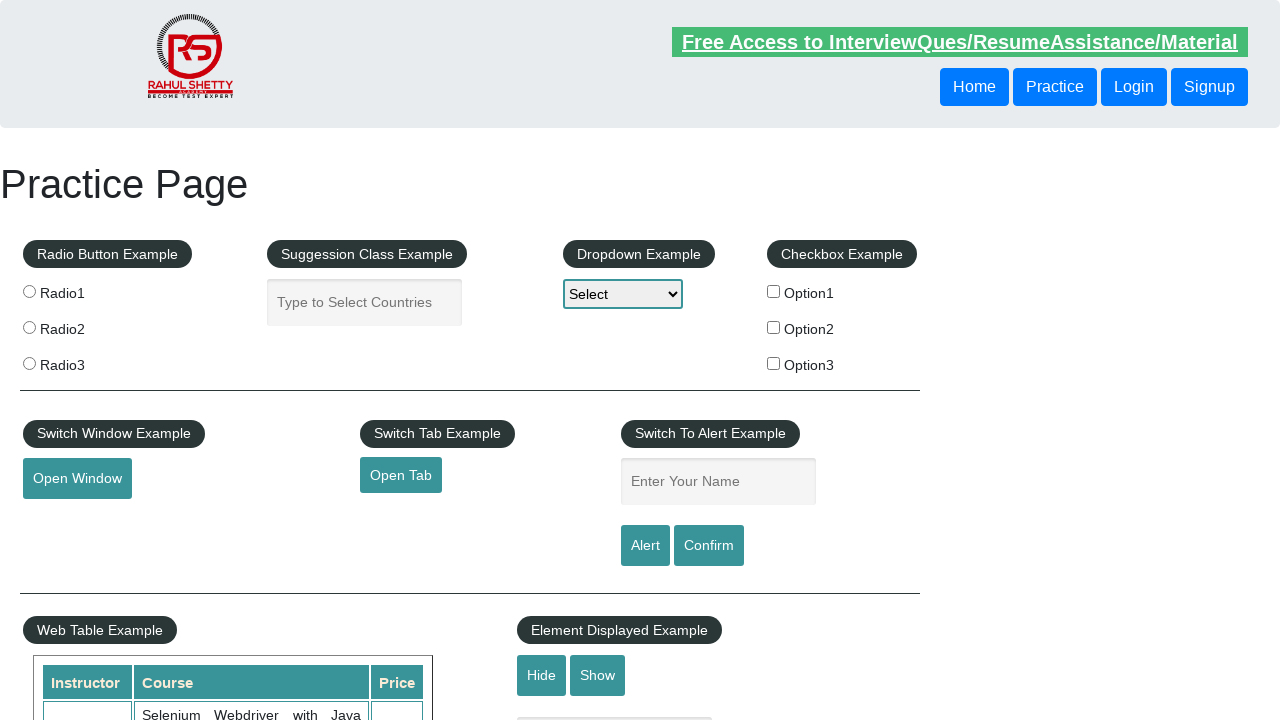

Retrieved 5 links in the first column (Discount coupon section)
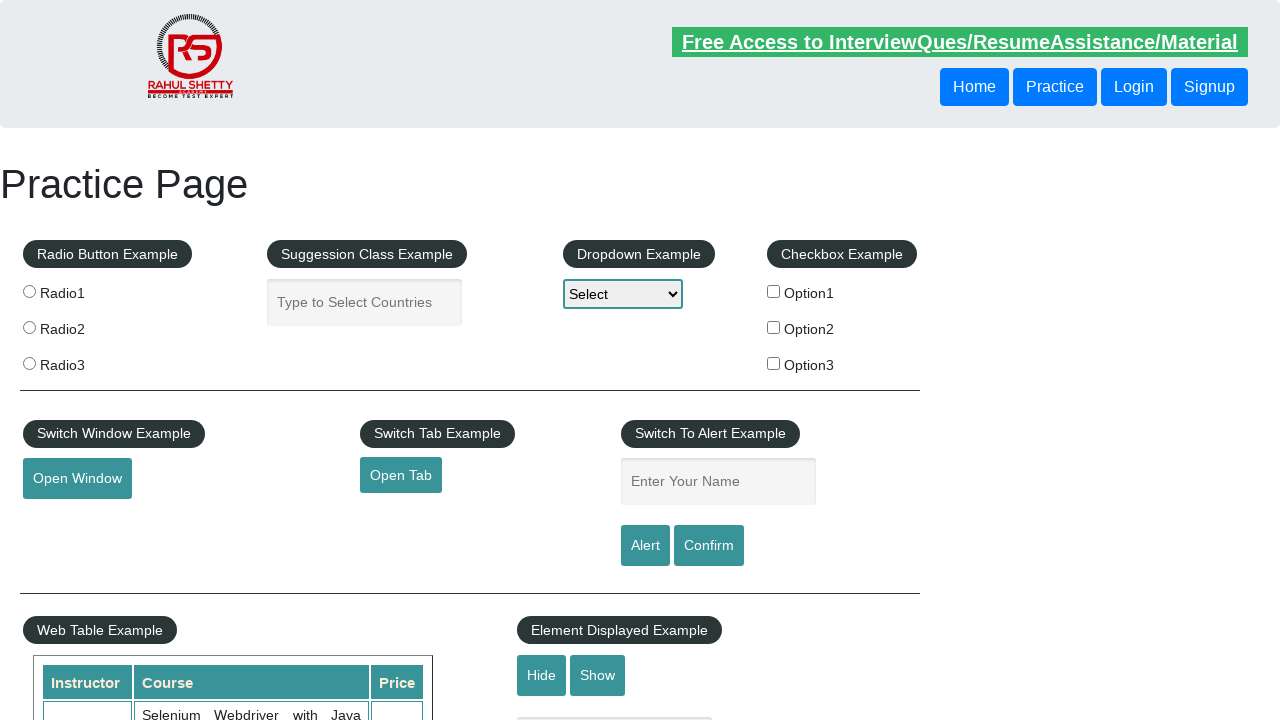

Located link 1 in first column
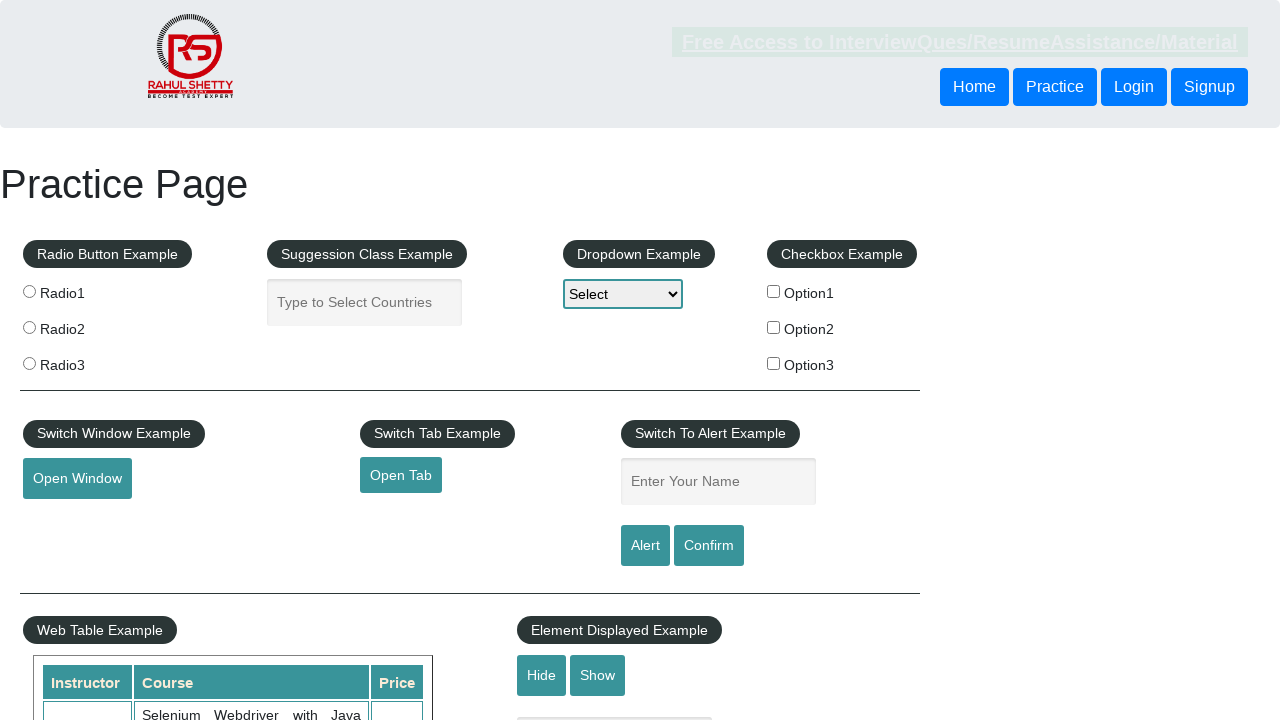

Opened link 1 in new tab using Ctrl+Click at (68, 520) on xpath=//table/tbody/tr/td[1]/ul >> a >> nth=1
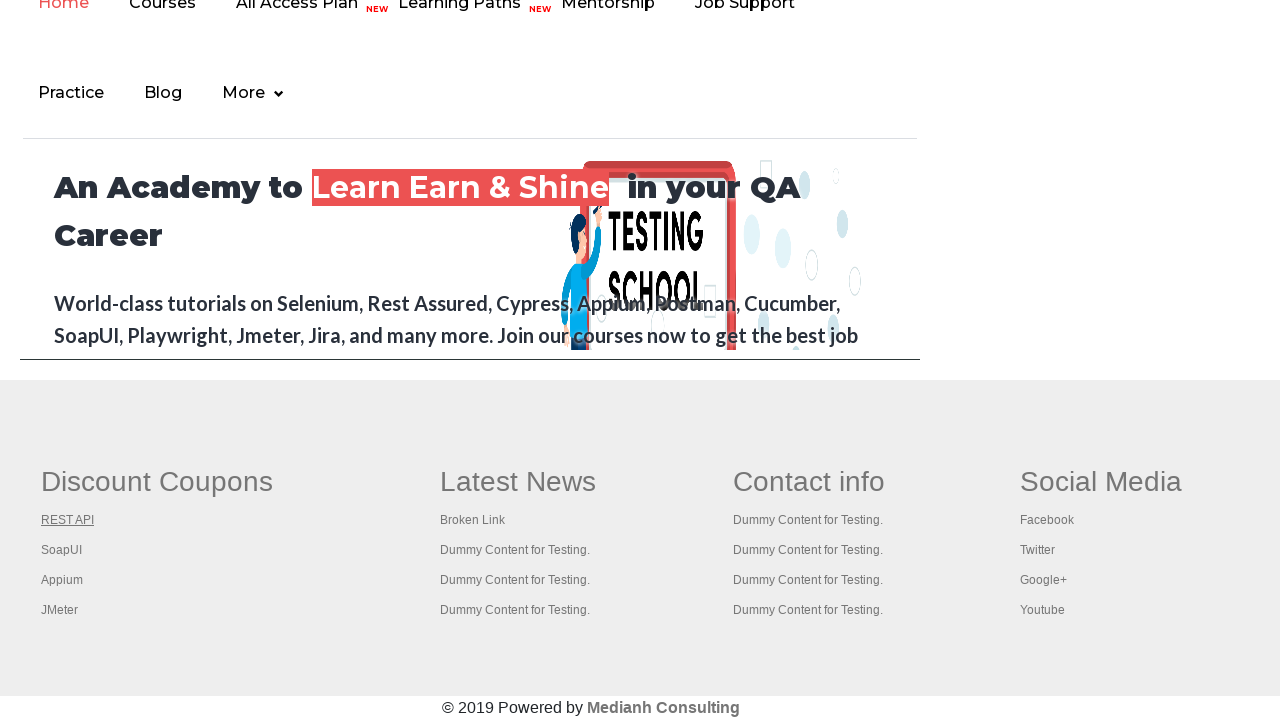

Waited 500ms for new tab to open
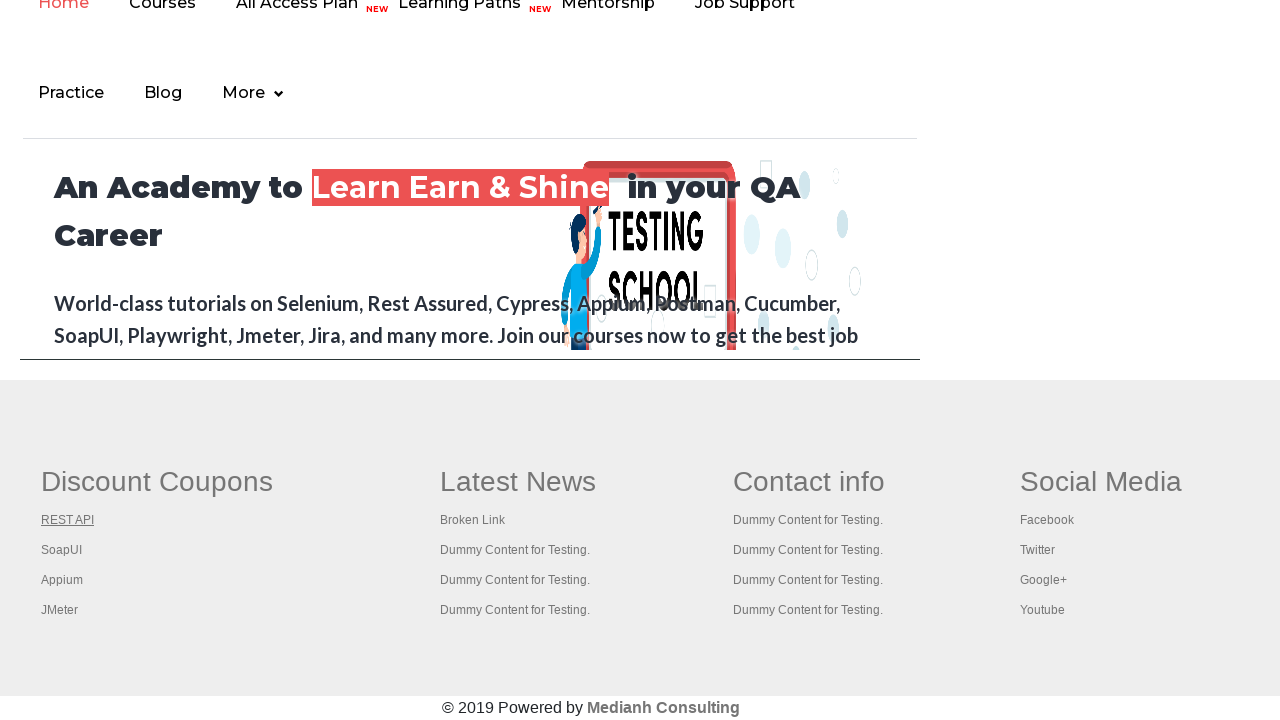

Located link 2 in first column
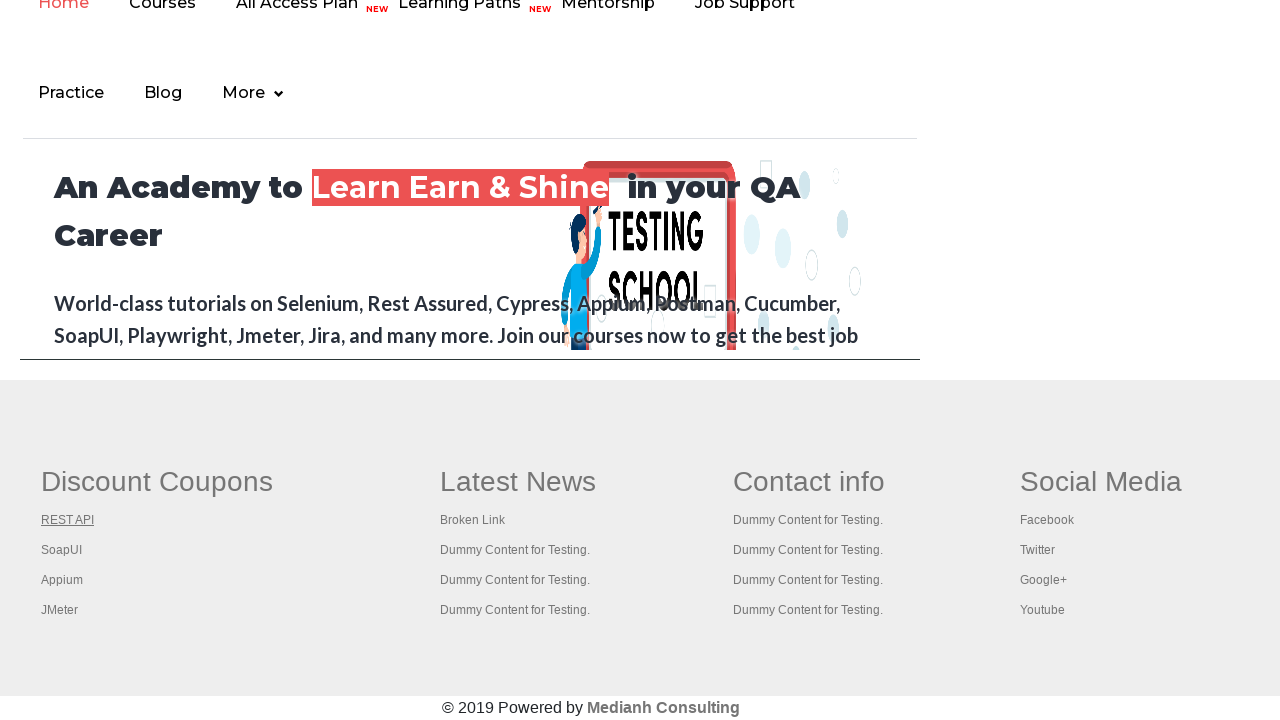

Opened link 2 in new tab using Ctrl+Click at (62, 550) on xpath=//table/tbody/tr/td[1]/ul >> a >> nth=2
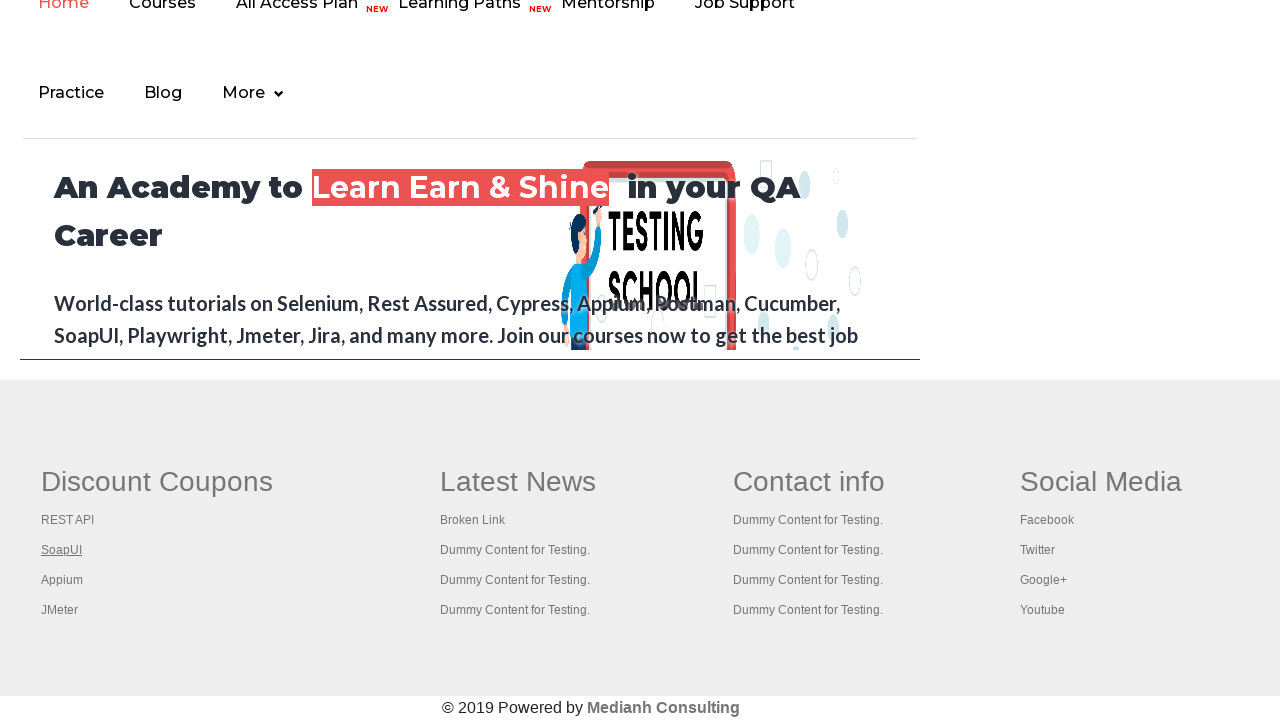

Waited 500ms for new tab to open
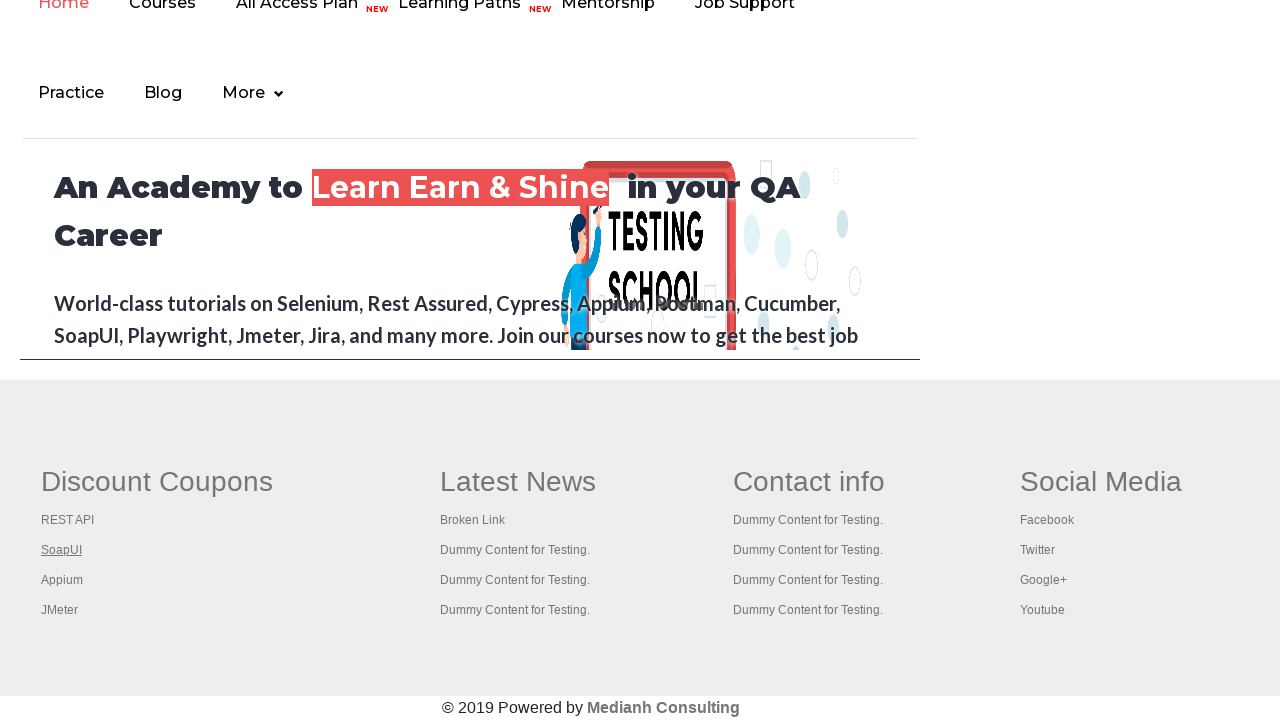

Located link 3 in first column
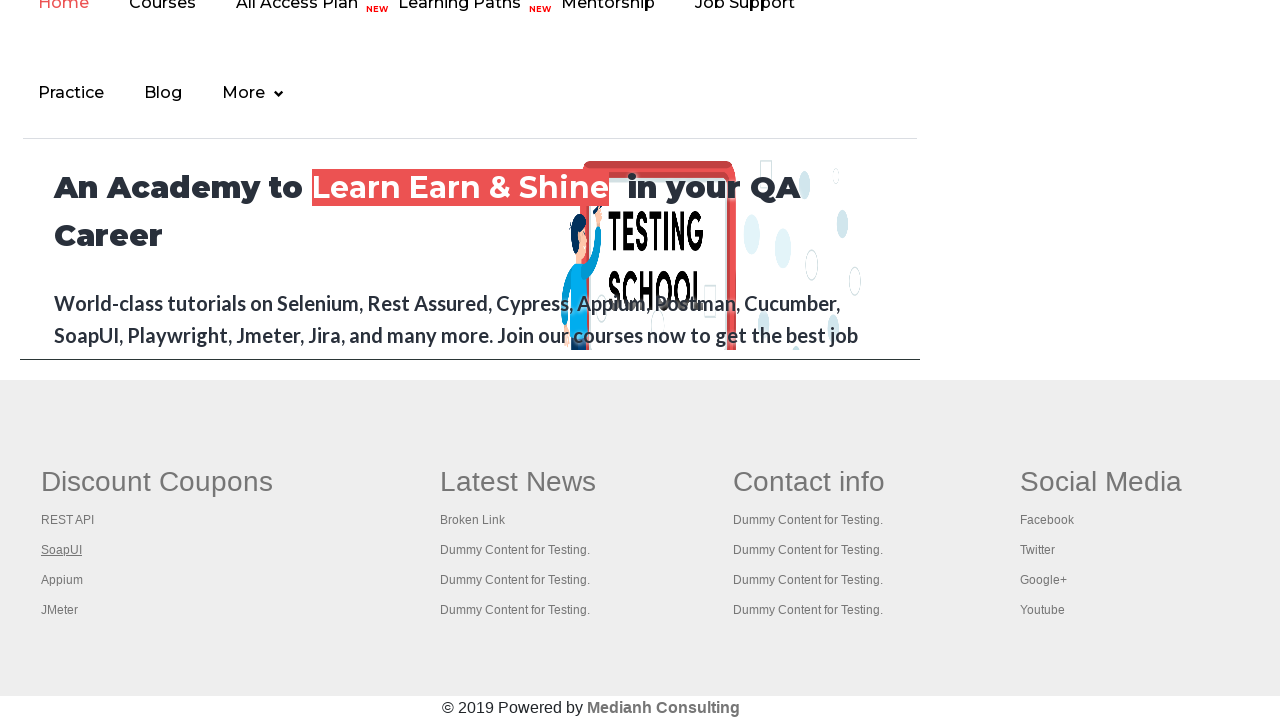

Opened link 3 in new tab using Ctrl+Click at (62, 580) on xpath=//table/tbody/tr/td[1]/ul >> a >> nth=3
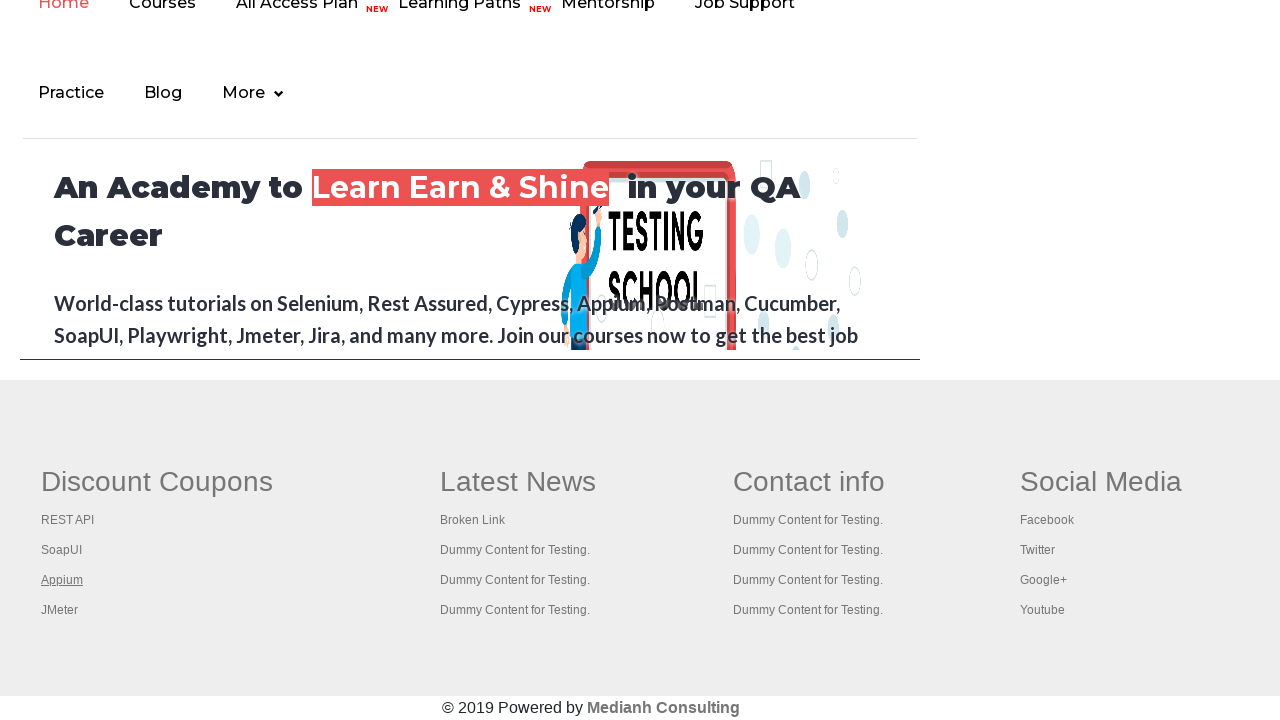

Waited 500ms for new tab to open
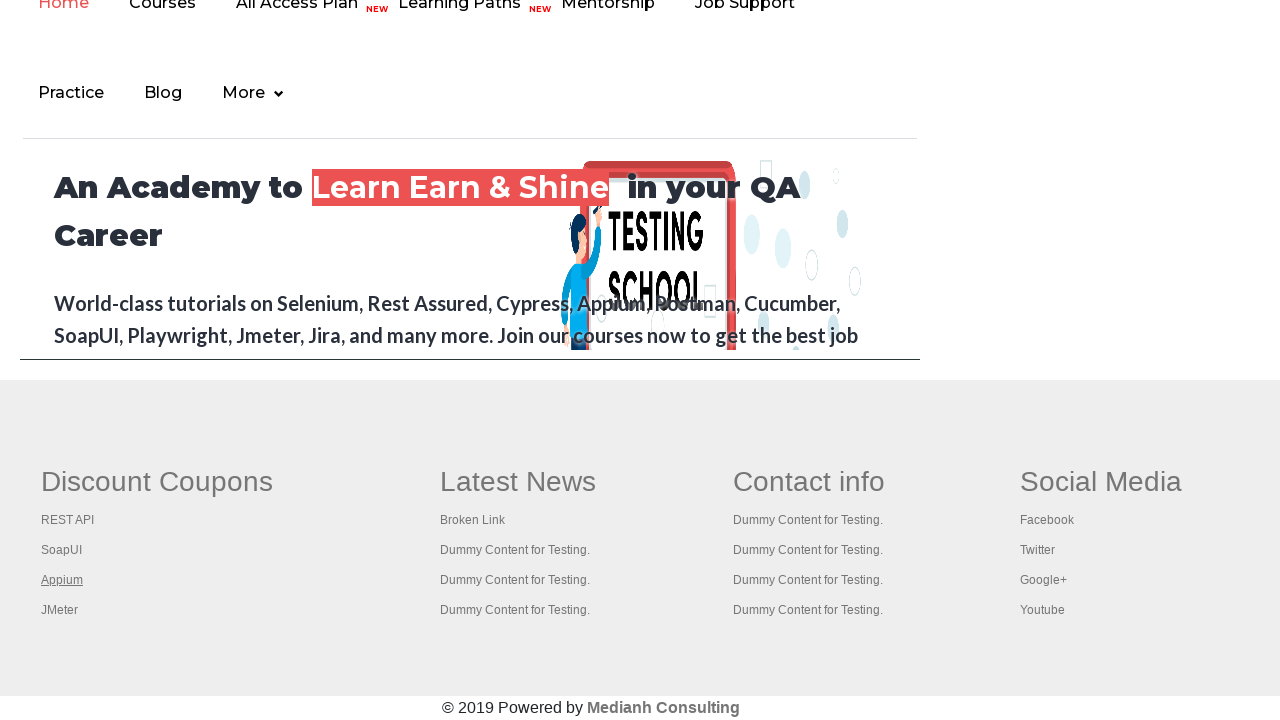

Located link 4 in first column
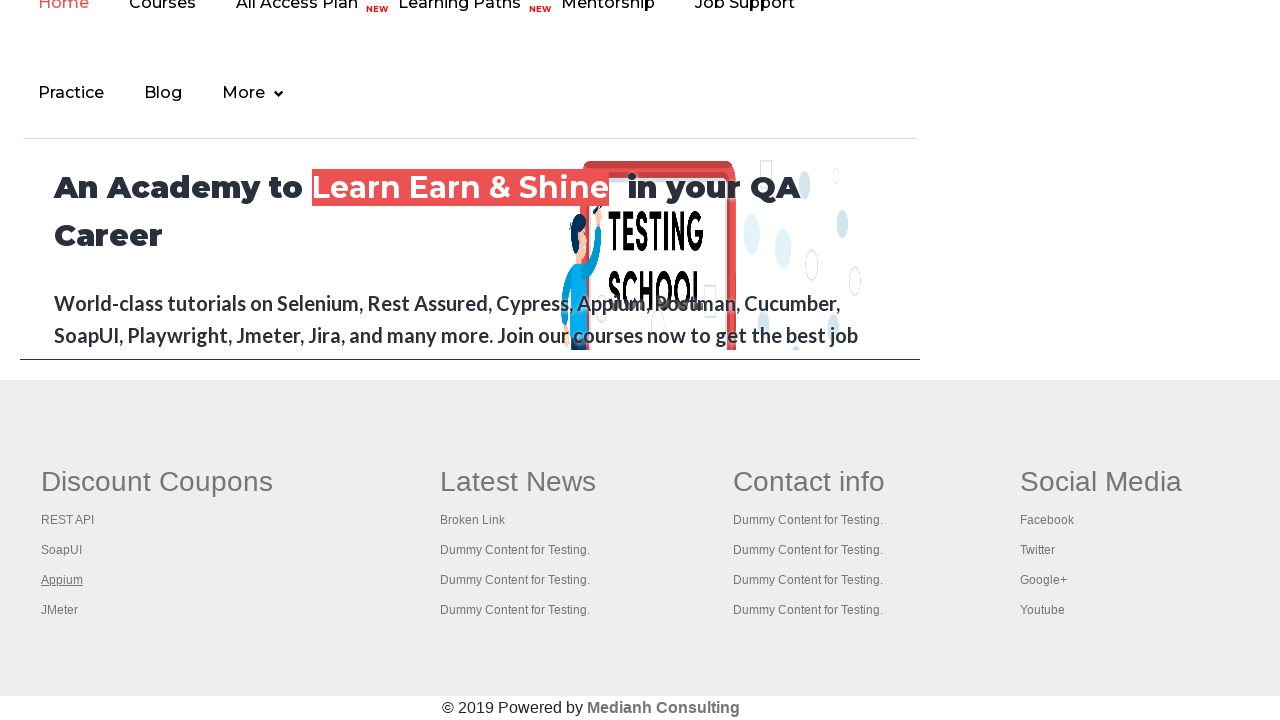

Opened link 4 in new tab using Ctrl+Click at (60, 610) on xpath=//table/tbody/tr/td[1]/ul >> a >> nth=4
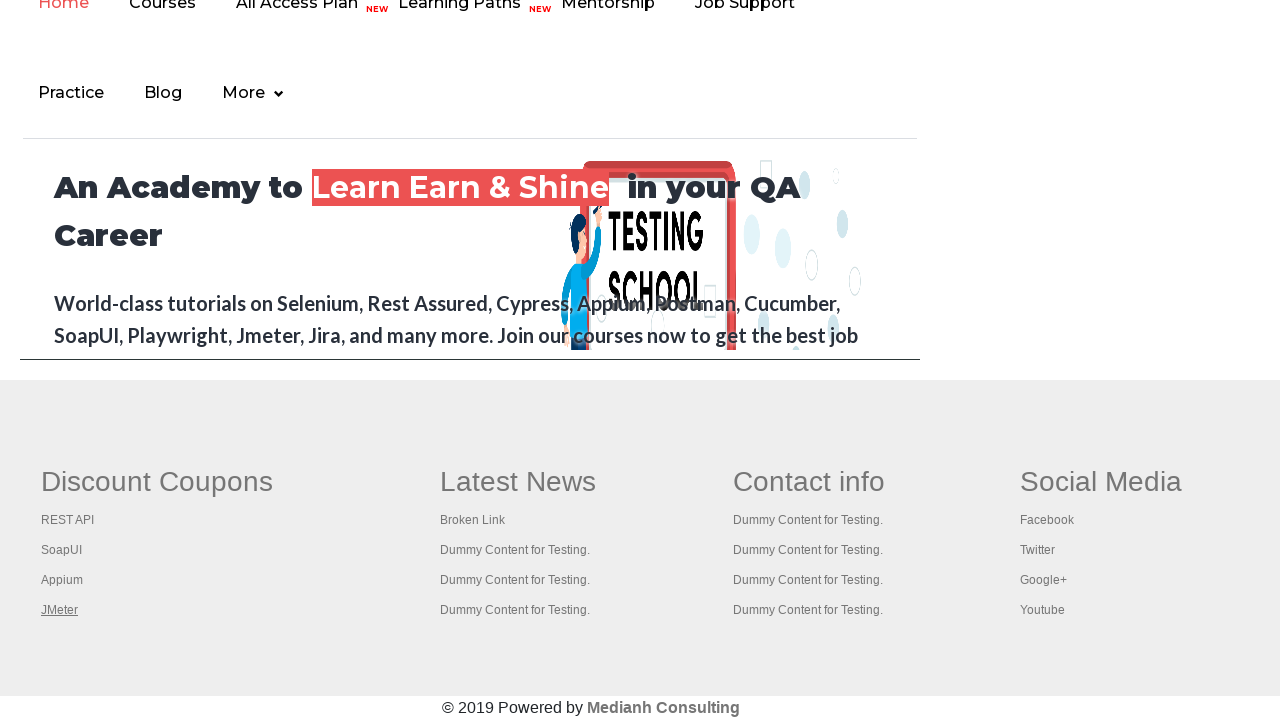

Waited 500ms for new tab to open
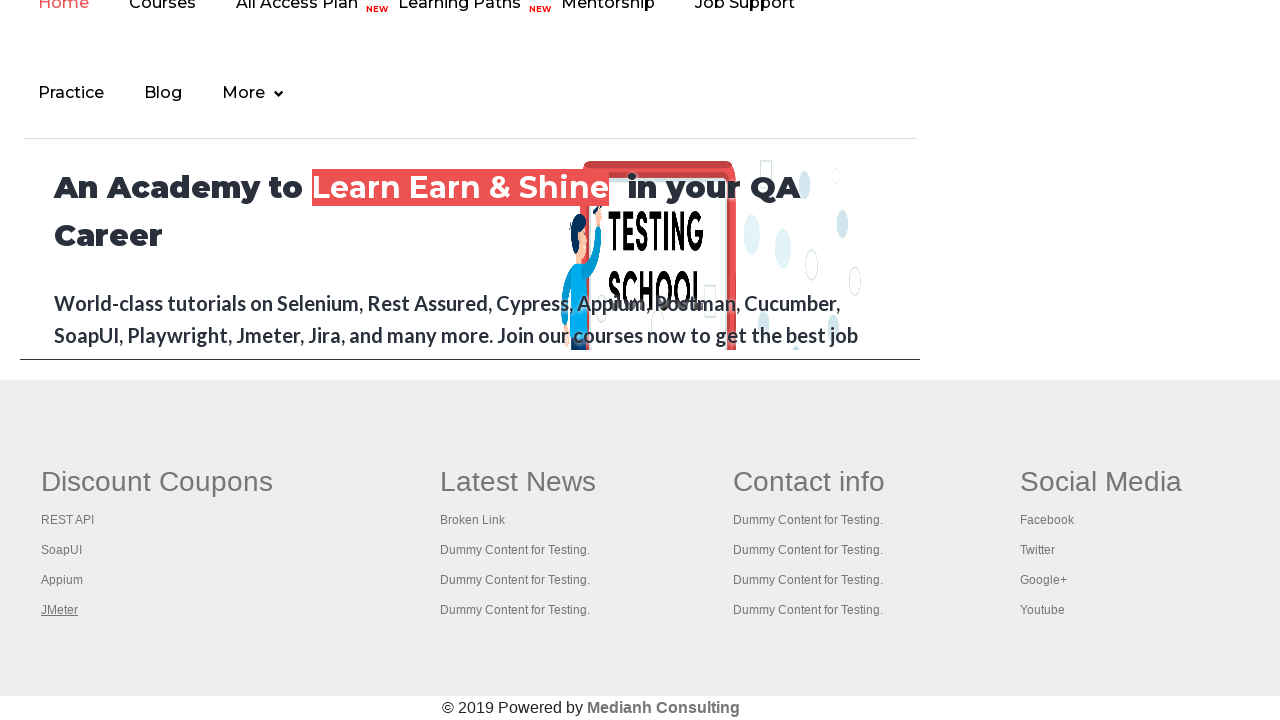

Located first link on page
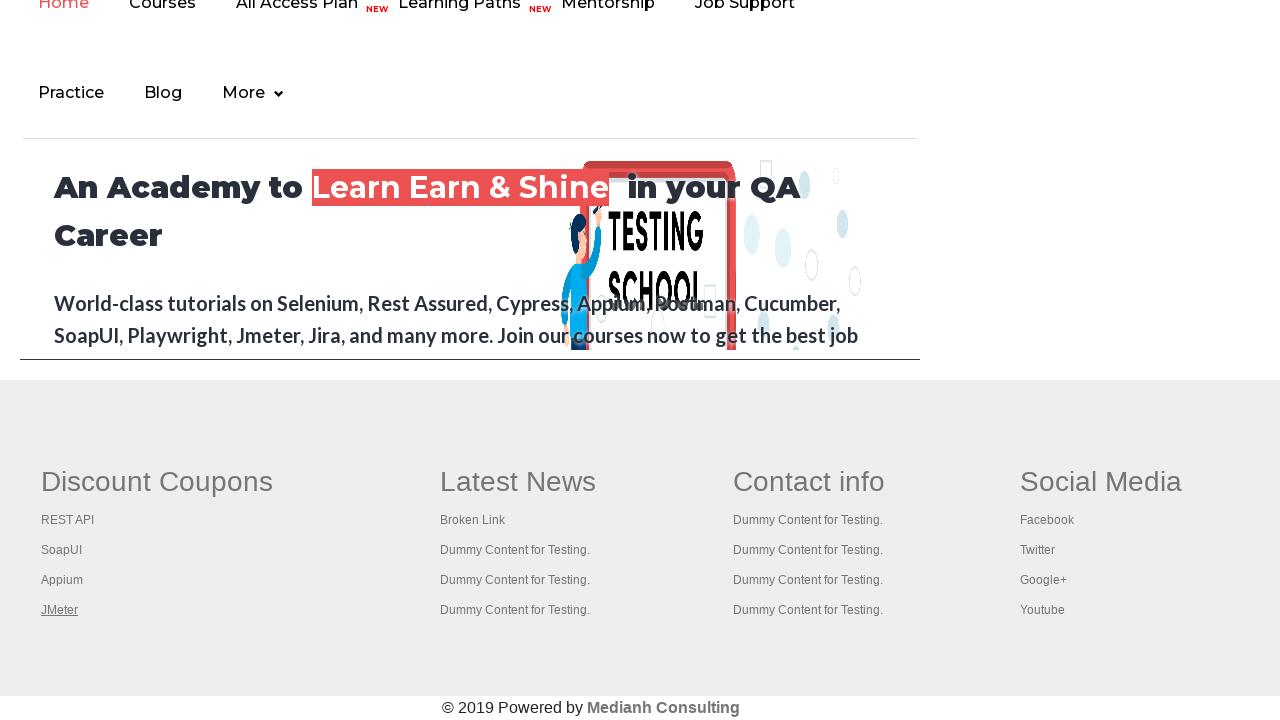

Pressed Shift+Enter on first link to open in new tab on a >> nth=0
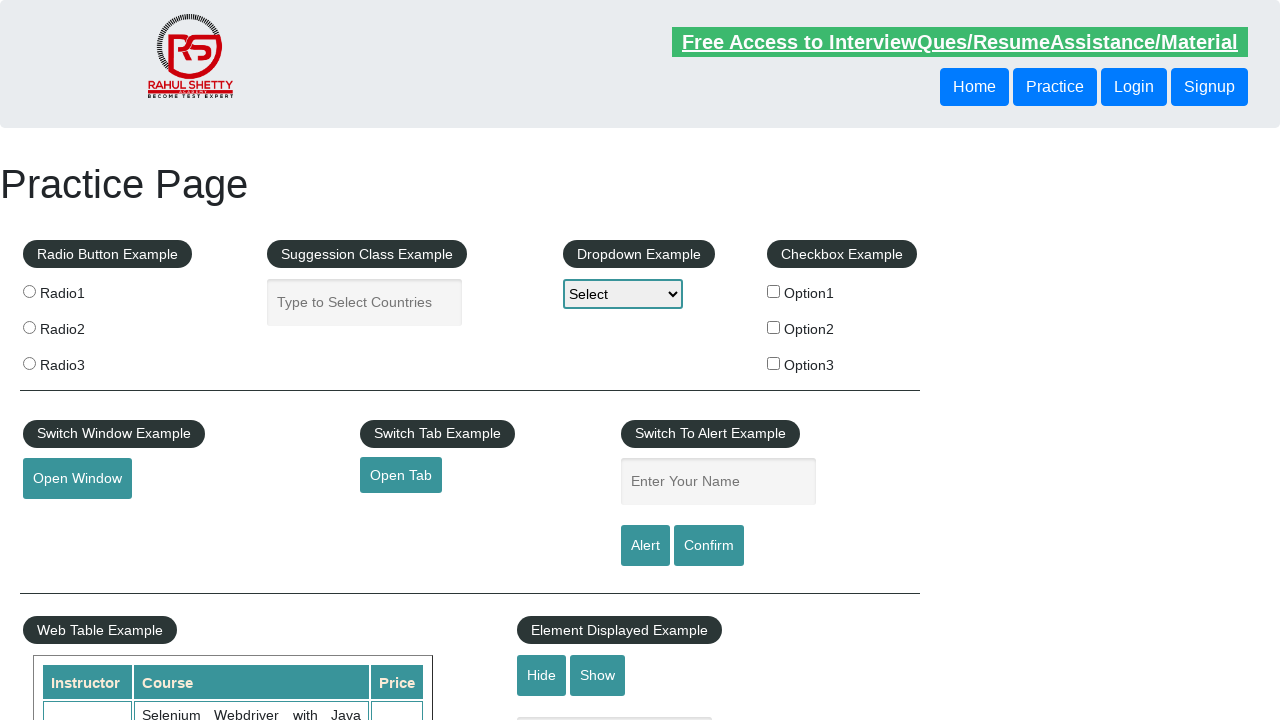

Waited 2000ms for all new tabs to fully load
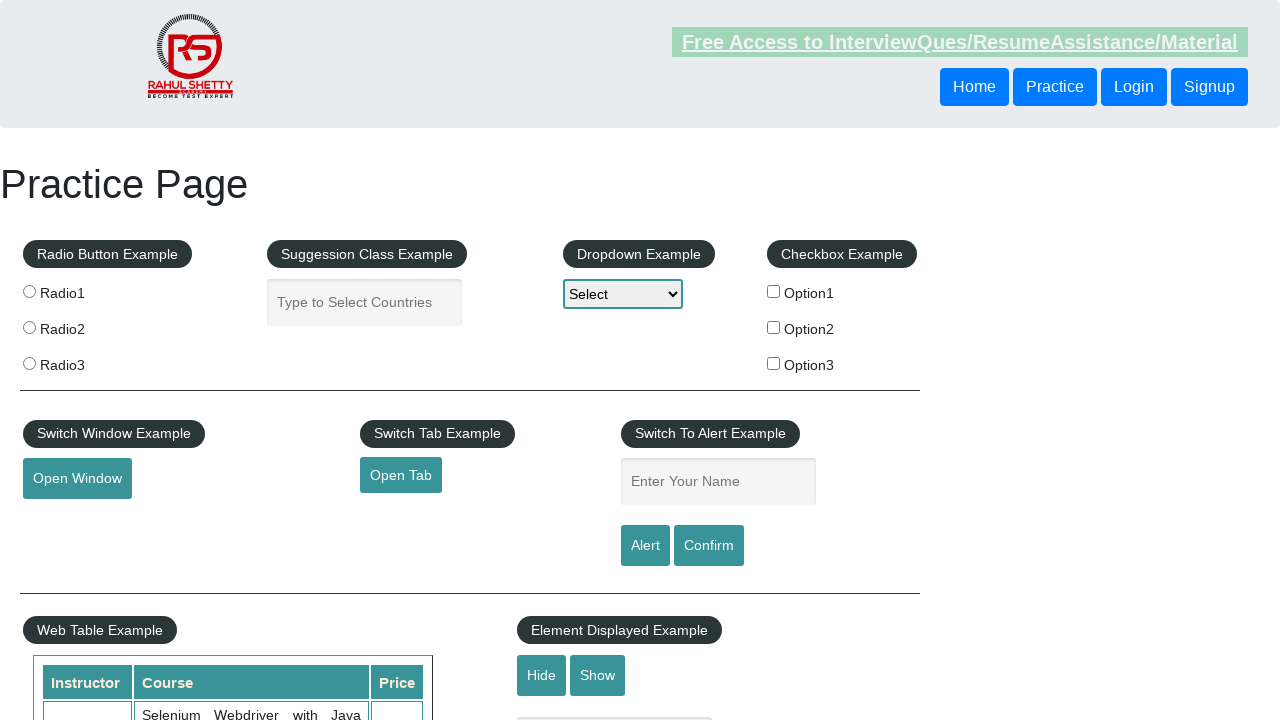

Retrieved all pages/tabs from context: 6 total windows open
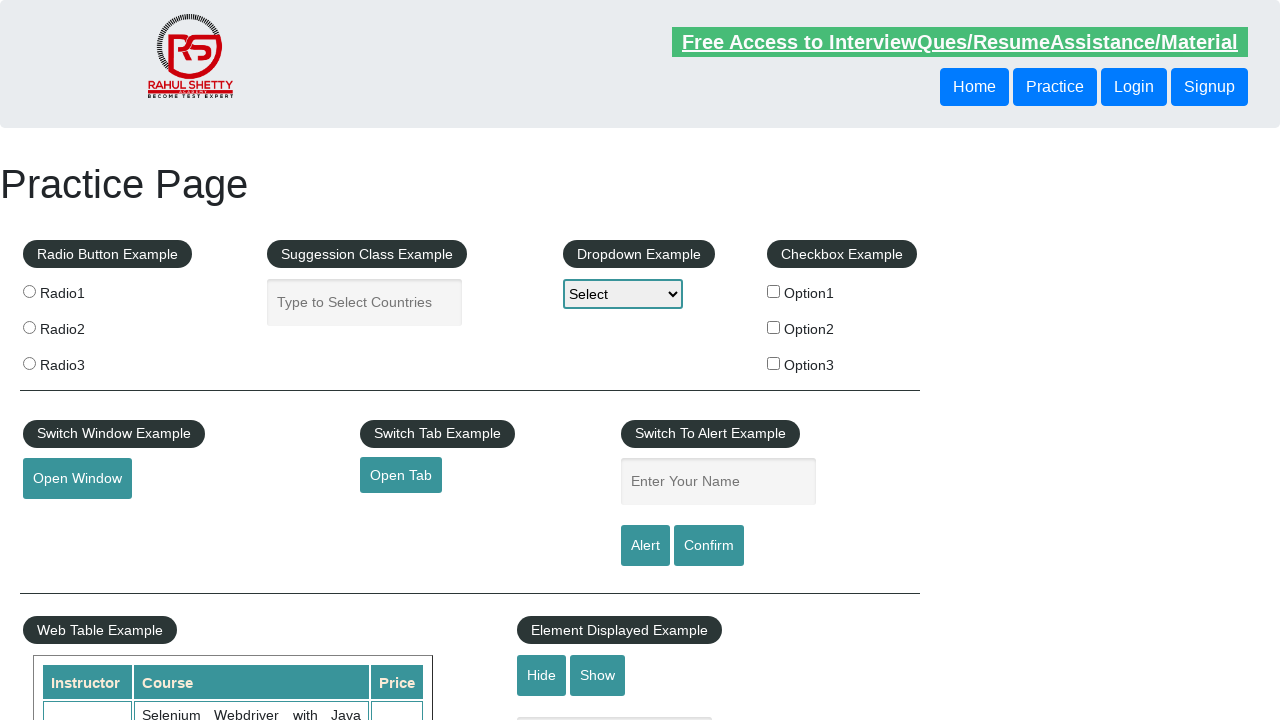

Brought tab 1 to front: Practice Page | https://rahulshettyacademy.com/AutomationPractice/
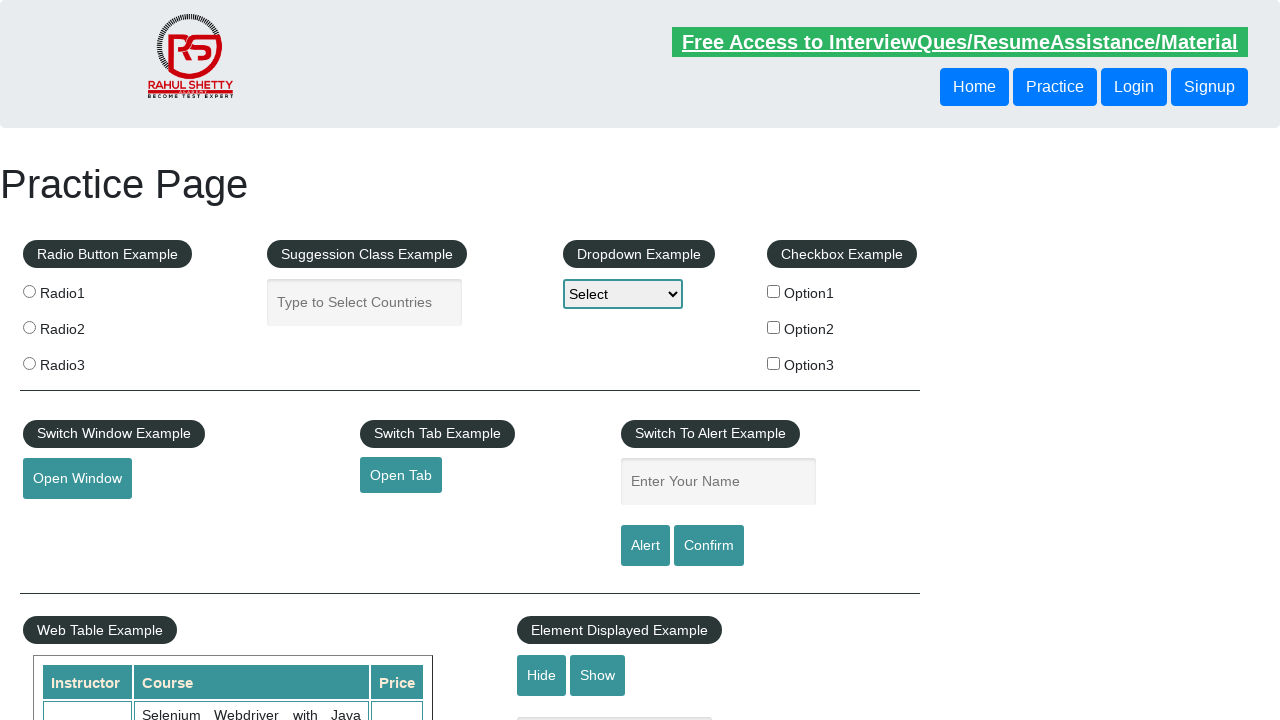

Brought tab 2 to front: REST API Tutorial | https://www.restapitutorial.com/
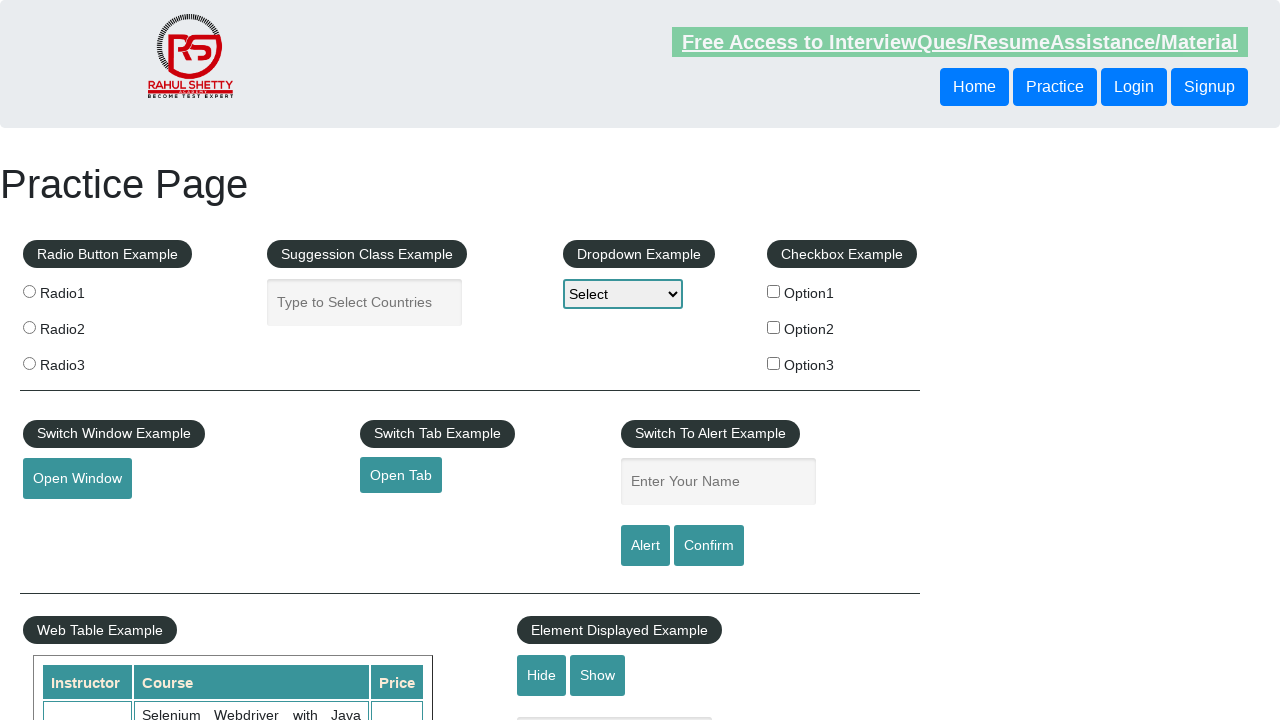

Brought tab 3 to front: The World’s Most Popular API Testing Tool | SoapUI | https://www.soapui.org/
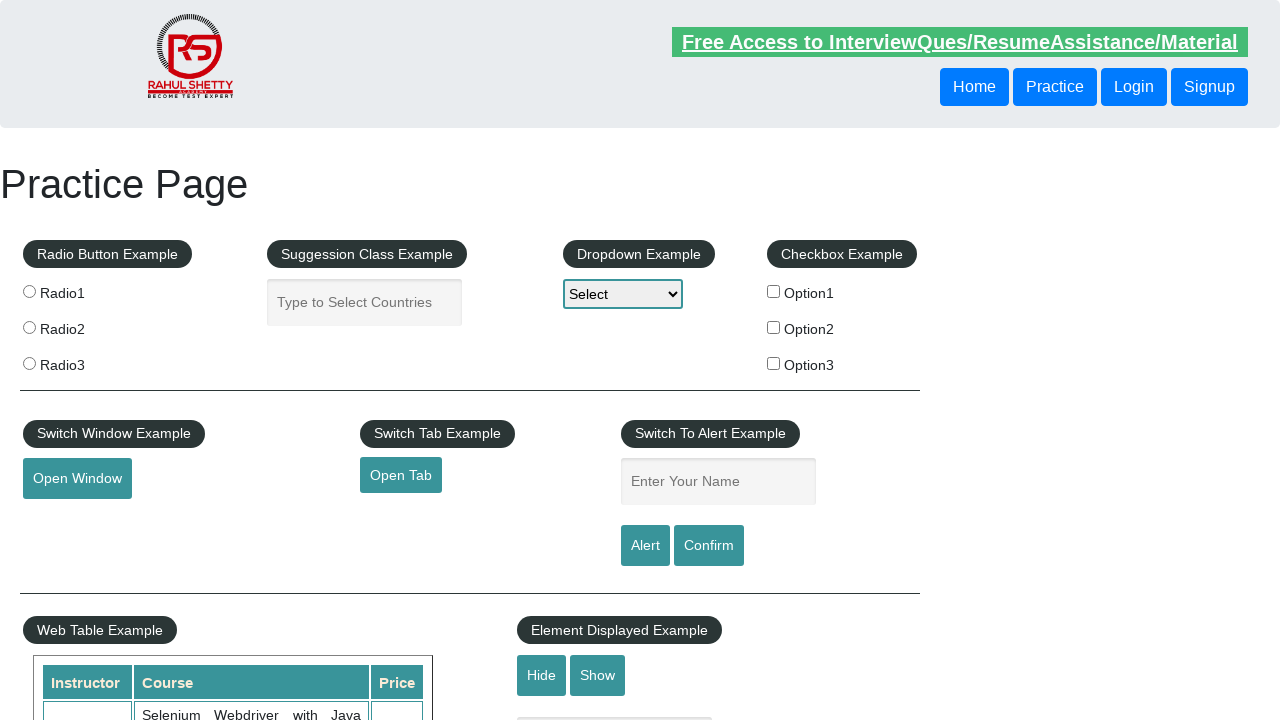

Brought tab 4 to front: Appium tutorial for Mobile Apps testing | RahulShetty Academy | Rahul | https://courses.rahulshettyacademy.com/p/appium-tutorial
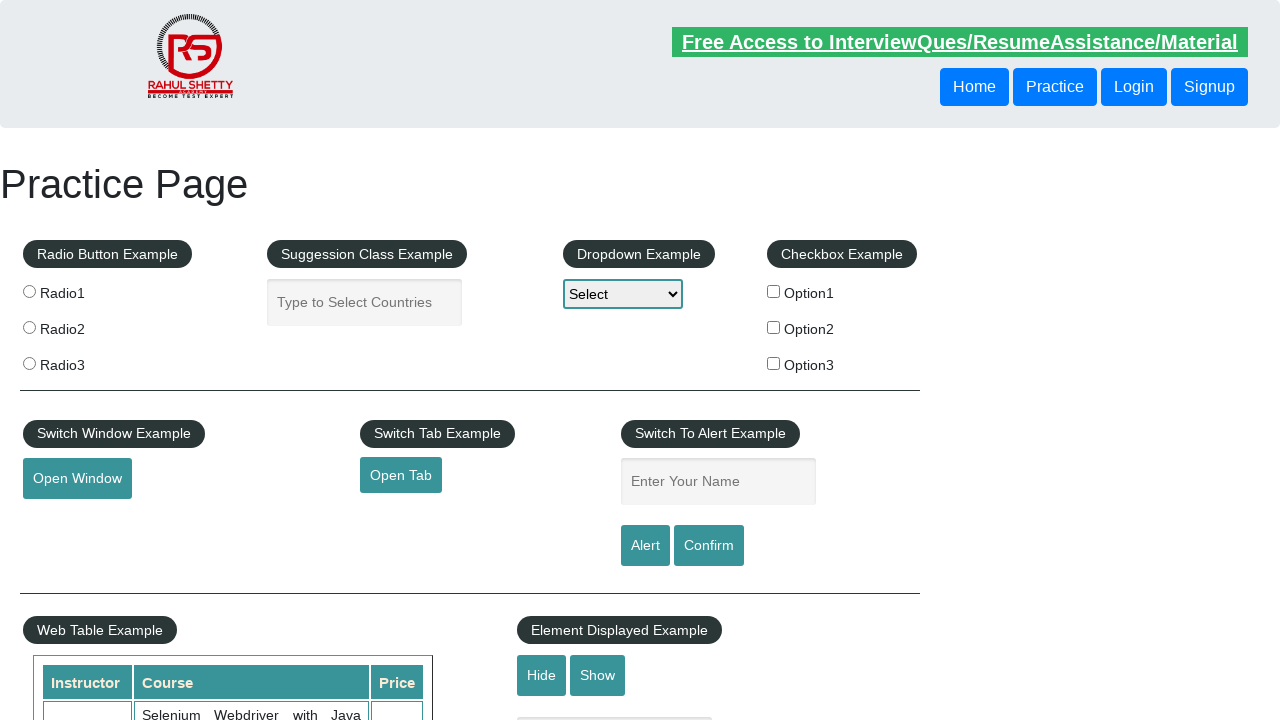

Brought tab 5 to front: Apache JMeter - Apache JMeter™ | https://jmeter.apache.org/
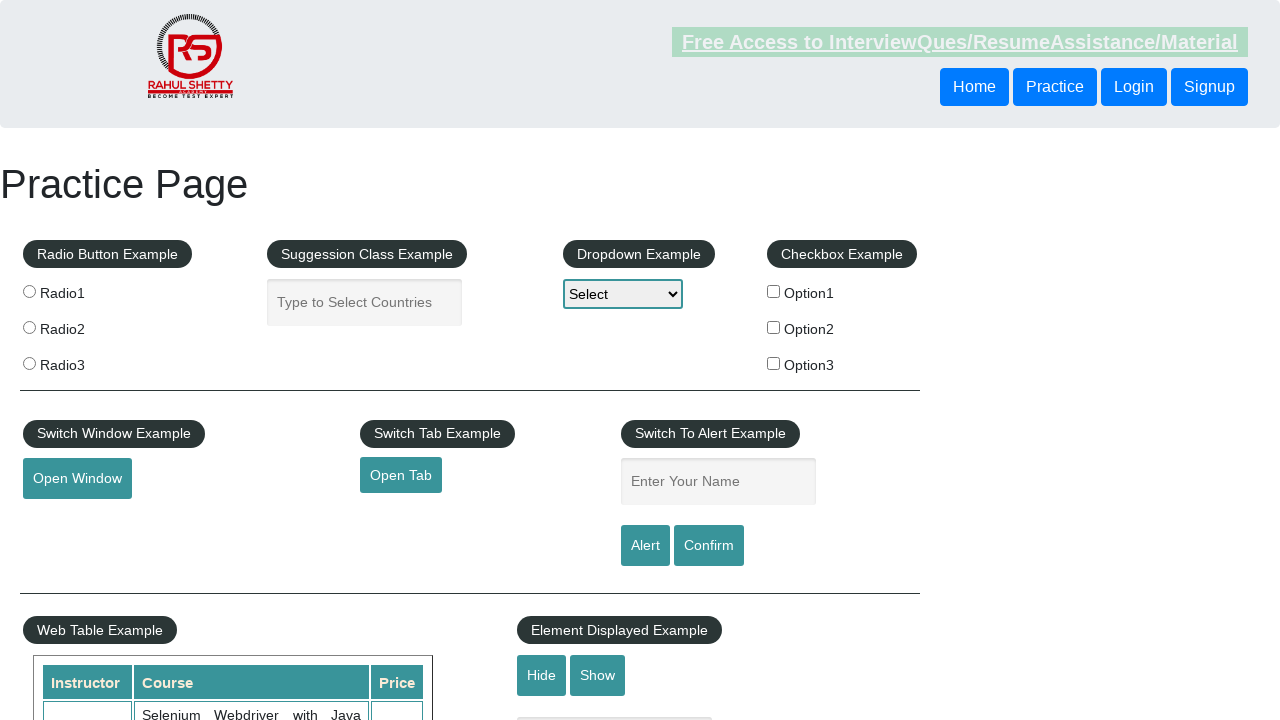

Brought tab 6 to front: Rahul Shetty Academy | QA Automation, Playwright, AI Testing & Online Training | https://rahulshettyacademy.com/
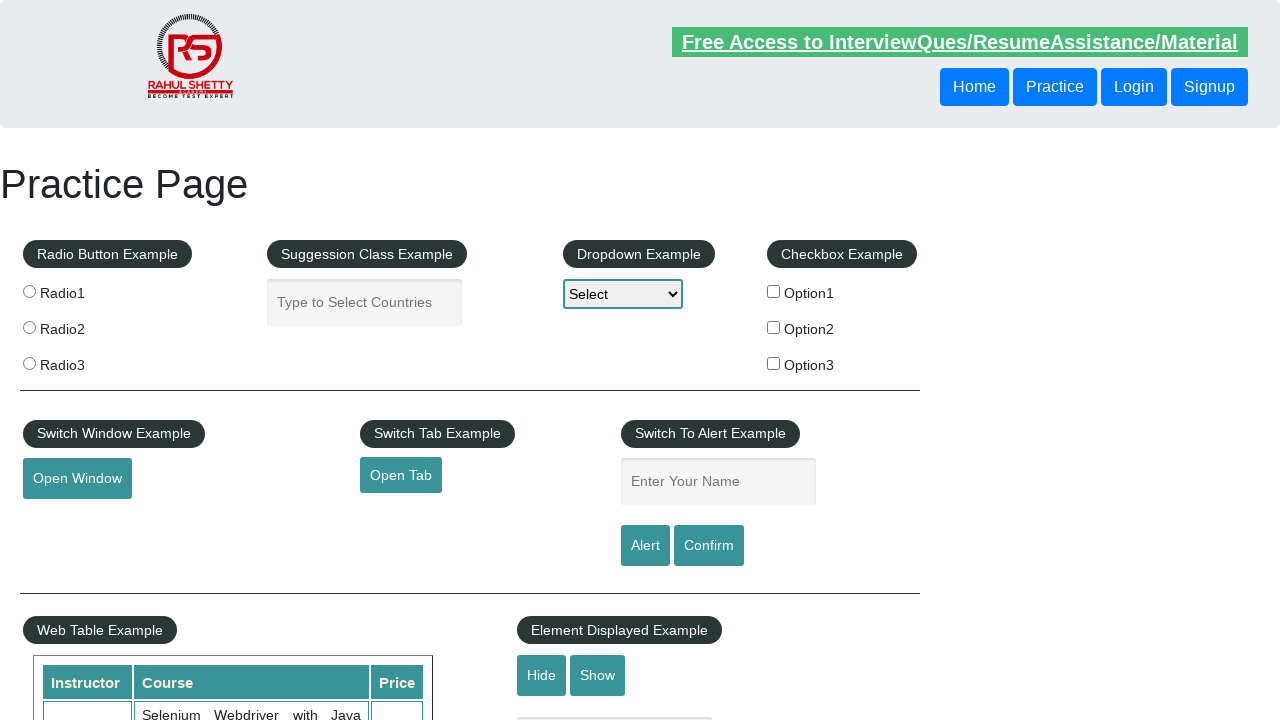

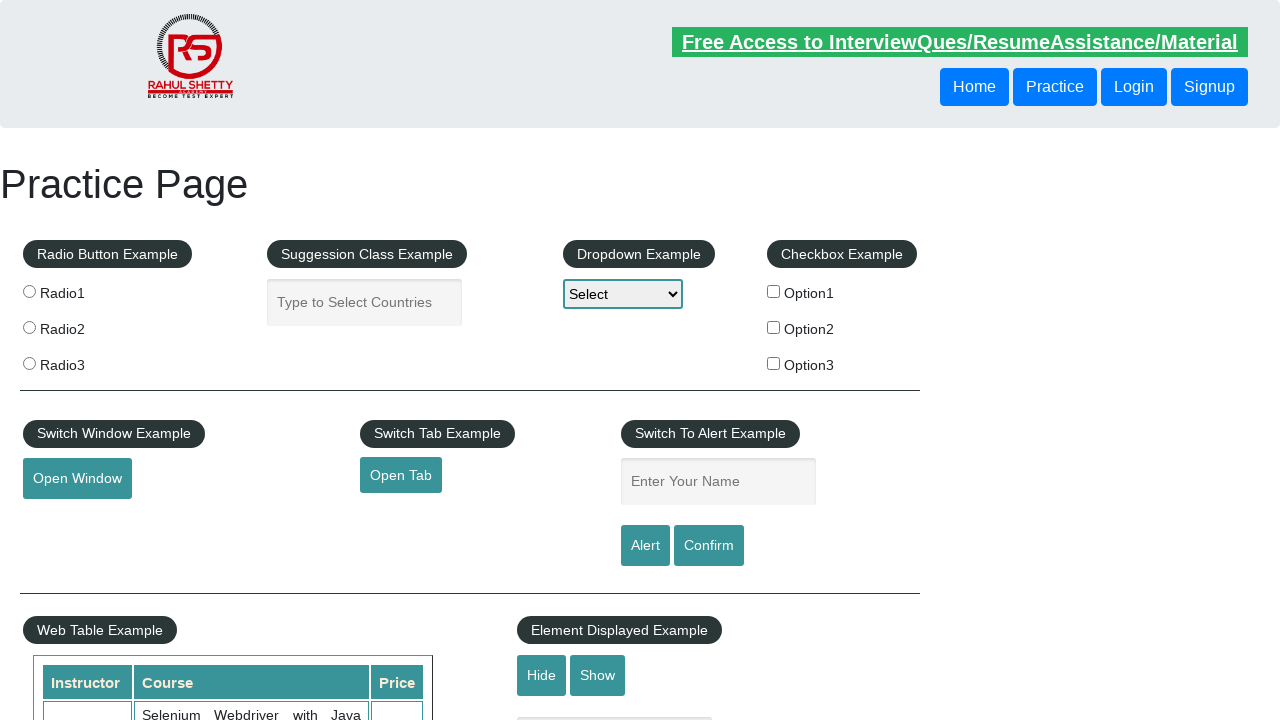